Tests nested iframe handling by navigating to a tab with multiple iframes, switching through outer and inner frames, and entering text in an input field within the inner iframe

Starting URL: https://demo.automationtesting.in/Frames.html

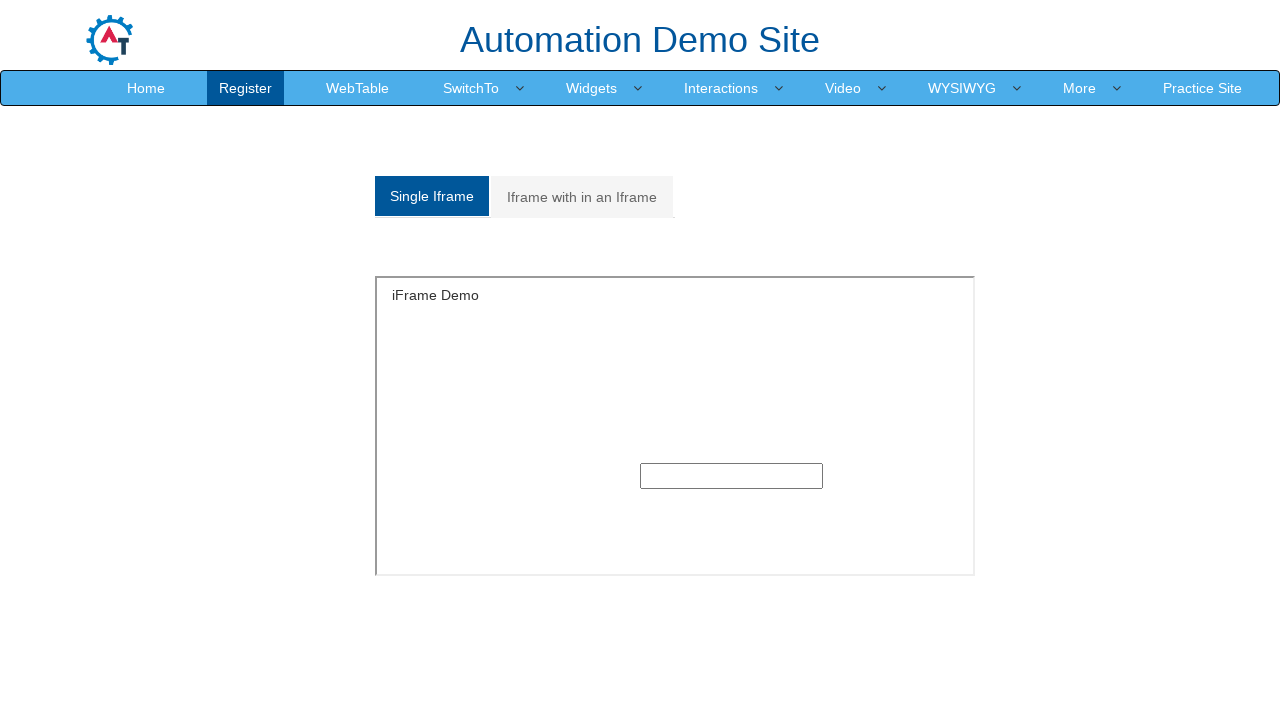

Clicked on 'Iframe with in an Iframe' tab at (582, 197) on xpath=//html/body/section/div[1]/div/div/div/div[1]/div/ul/li[2]/a
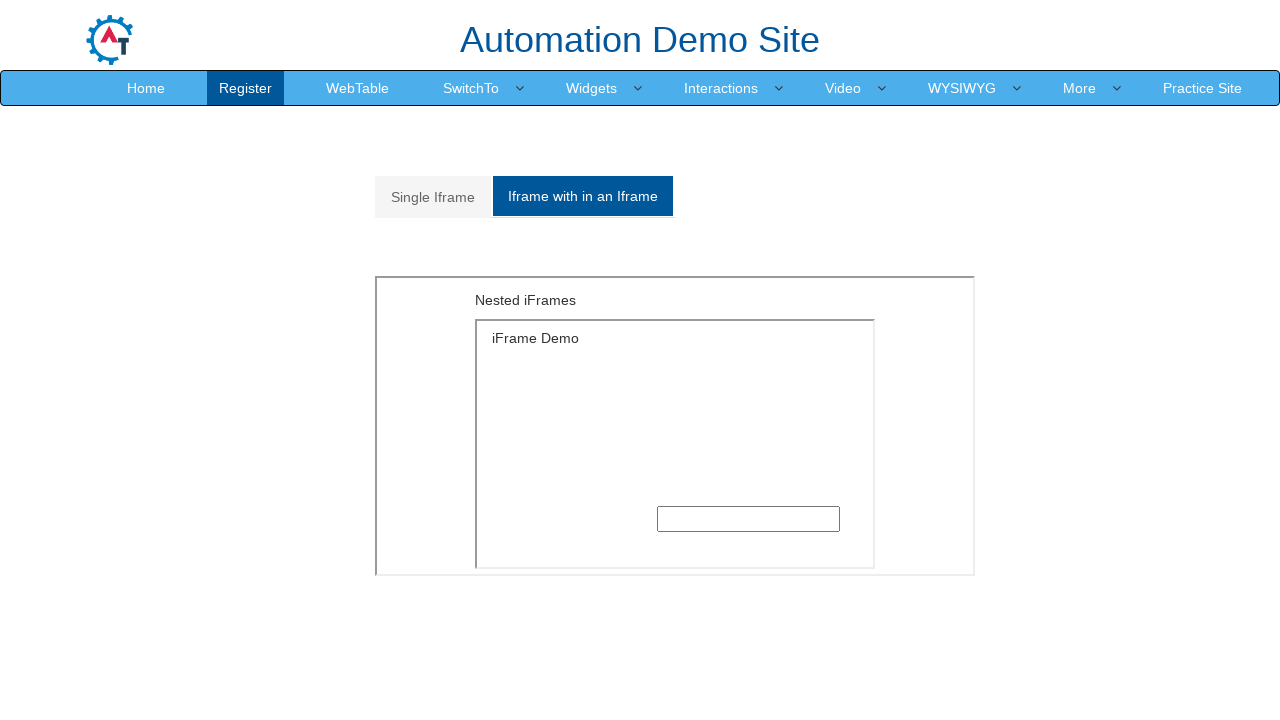

Waited for outer iframe to load
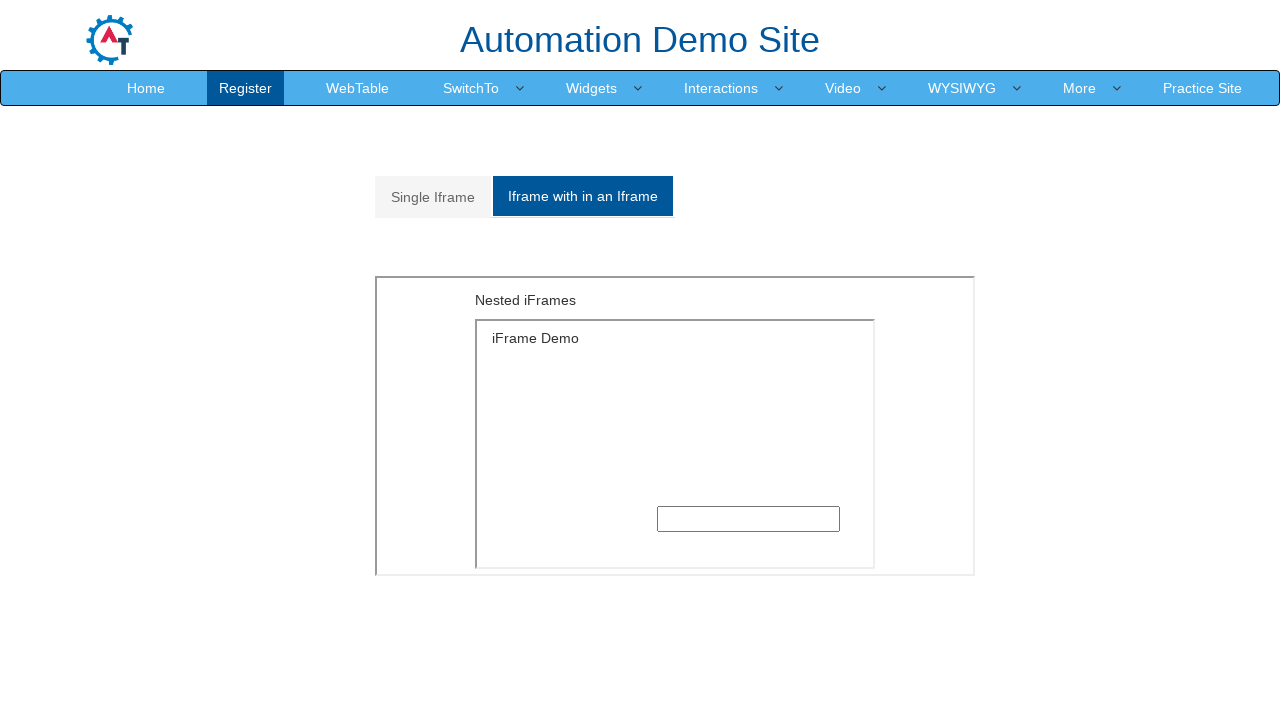

Located and switched to outer iframe
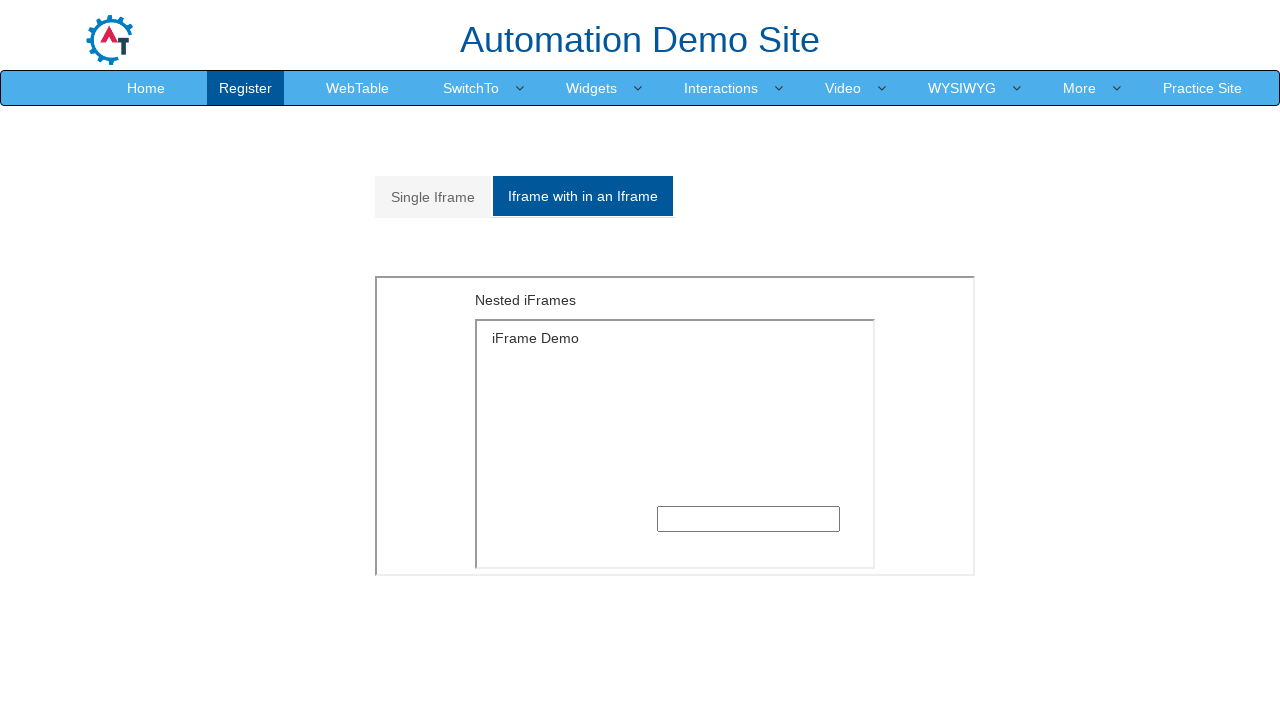

Located and switched to inner iframe
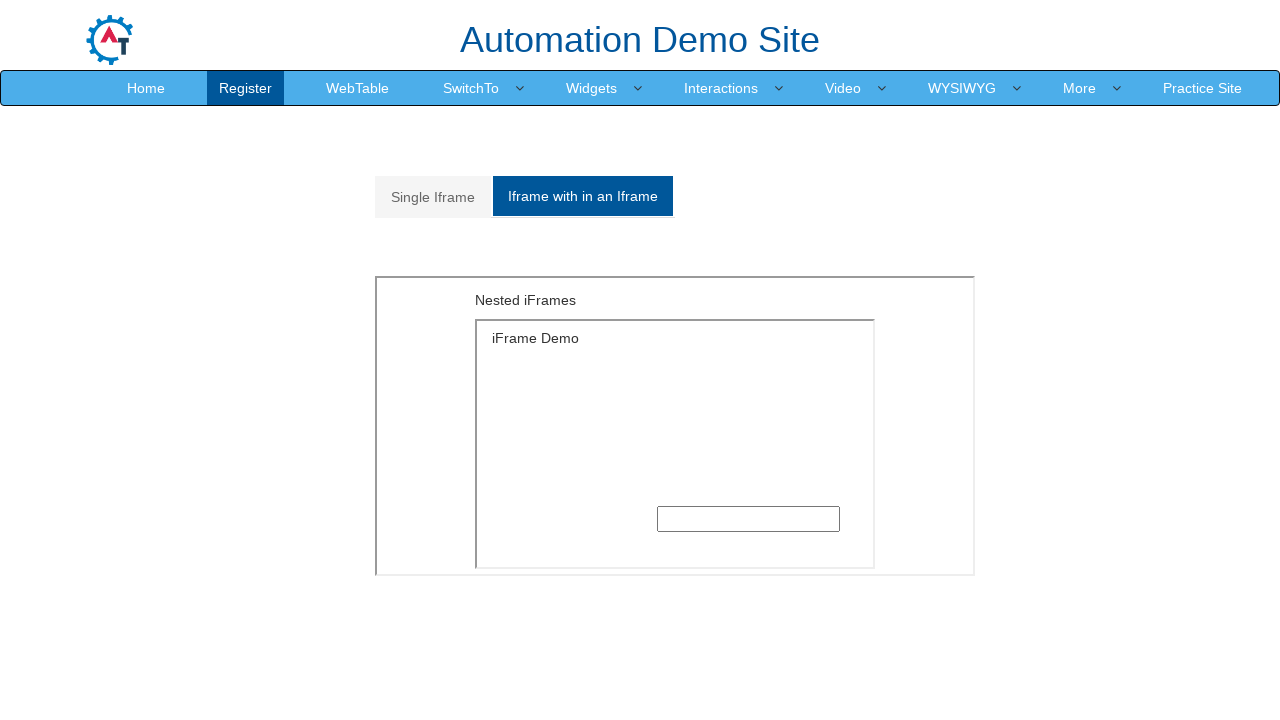

Filled input field in inner iframe with 'Welcome' on xpath=//*[@id='Multiple']/iframe >> internal:control=enter-frame >> xpath=//html
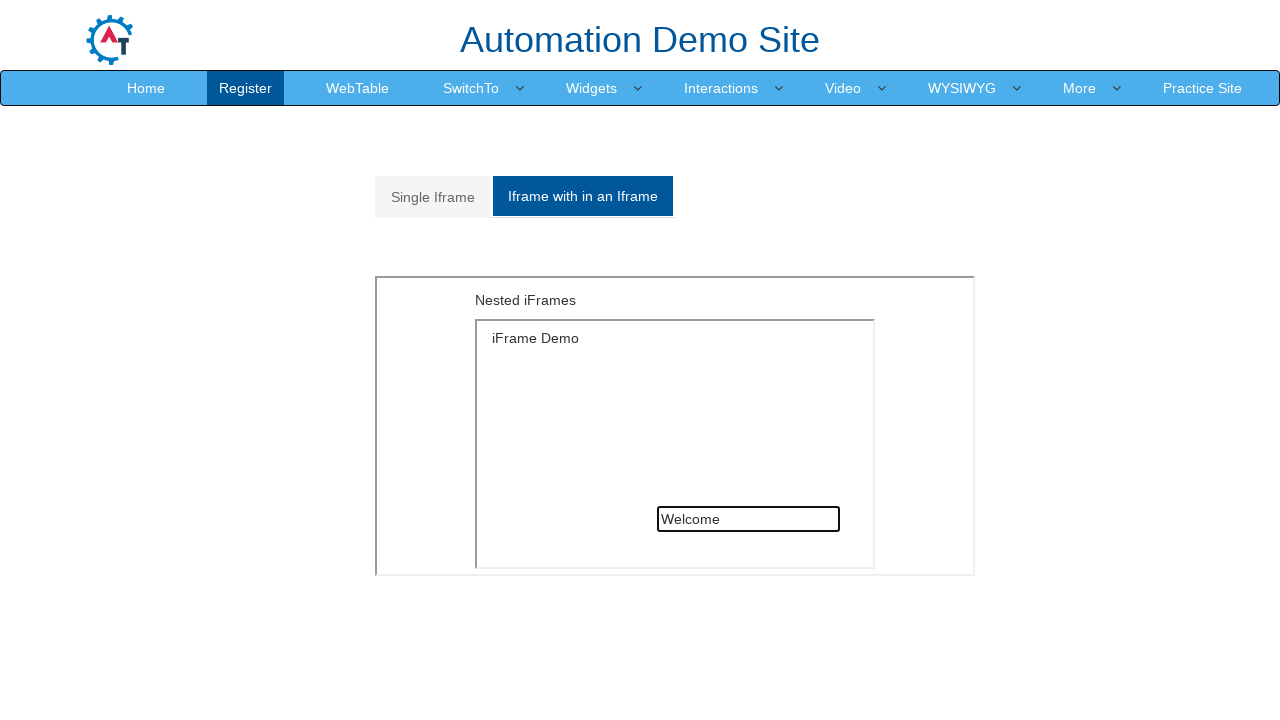

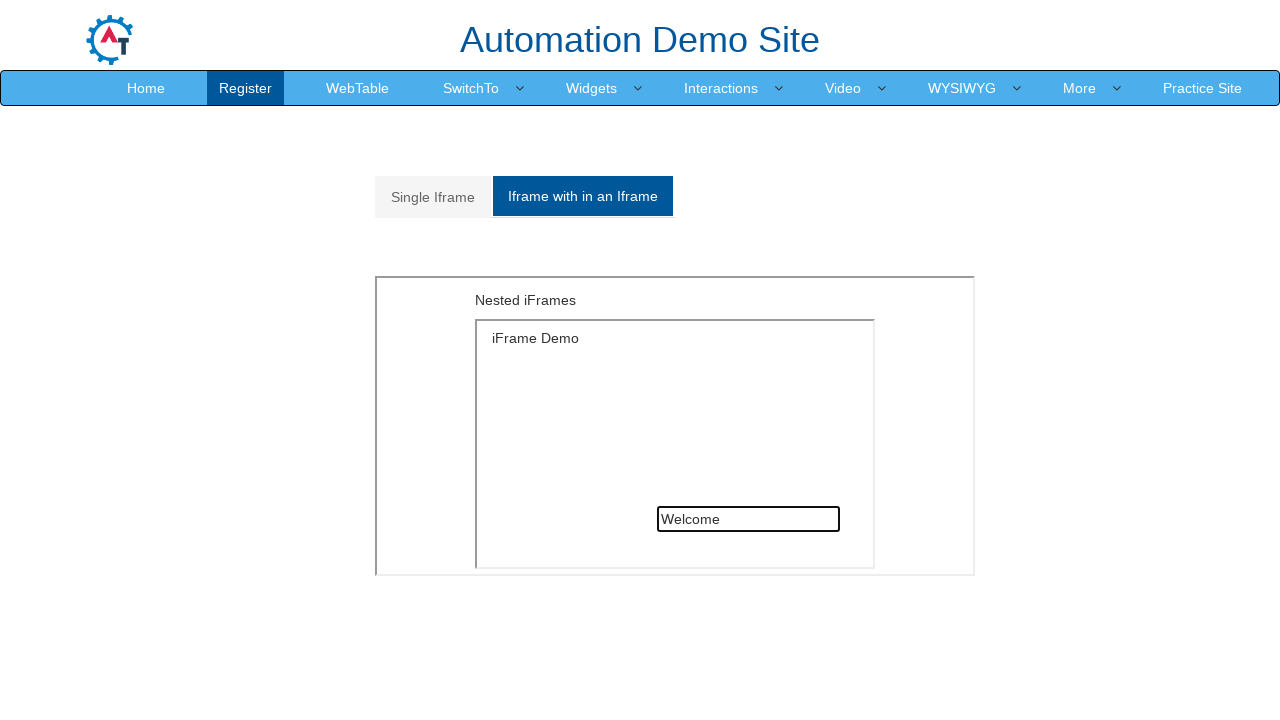